Fills out a simple form with personal information including name, last name, city, and country, then submits it

Starting URL: http://suninjuly.github.io/simple_form_find_task.html

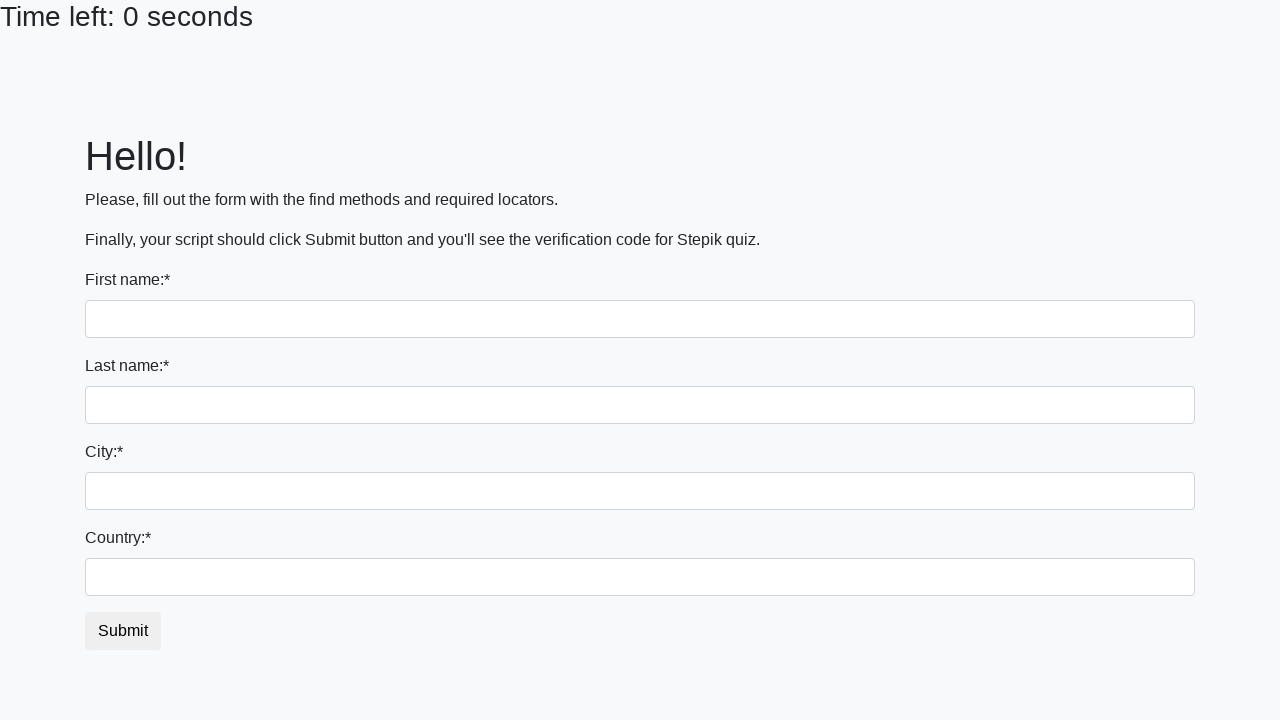

Filled first name field with 'Ivan' on input
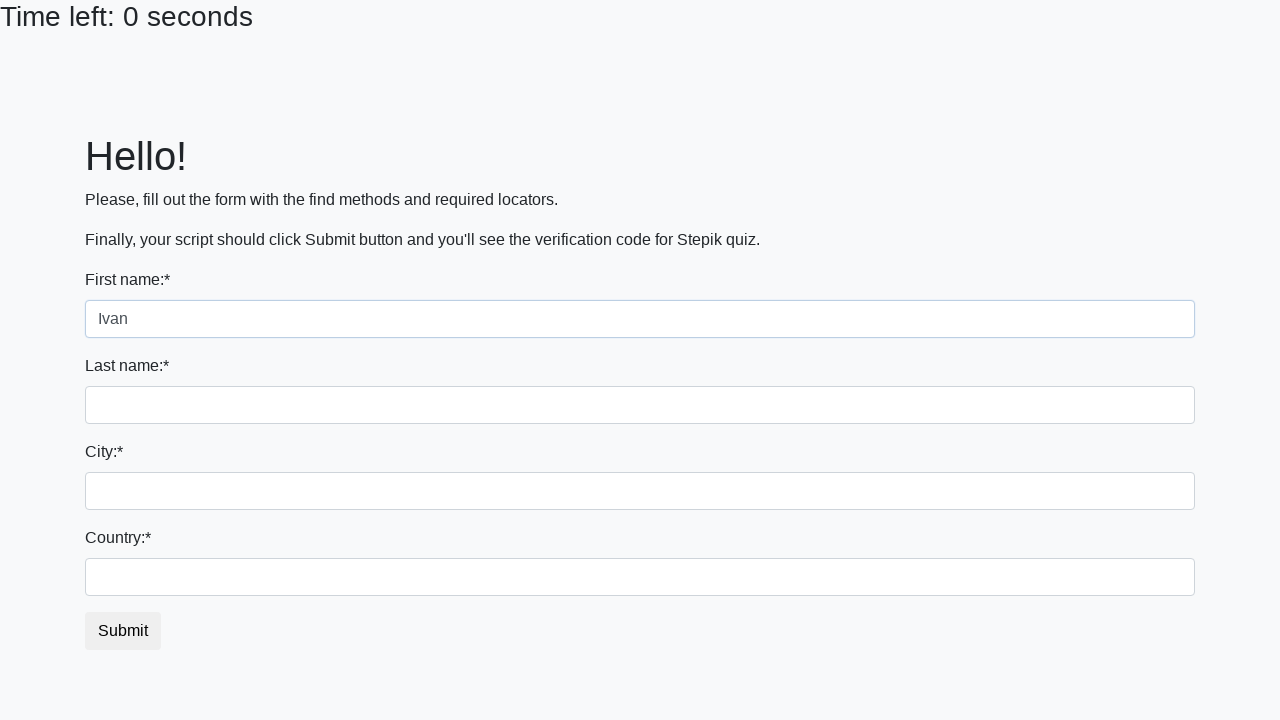

Filled last name field with 'Petrov' on input[name='last_name']
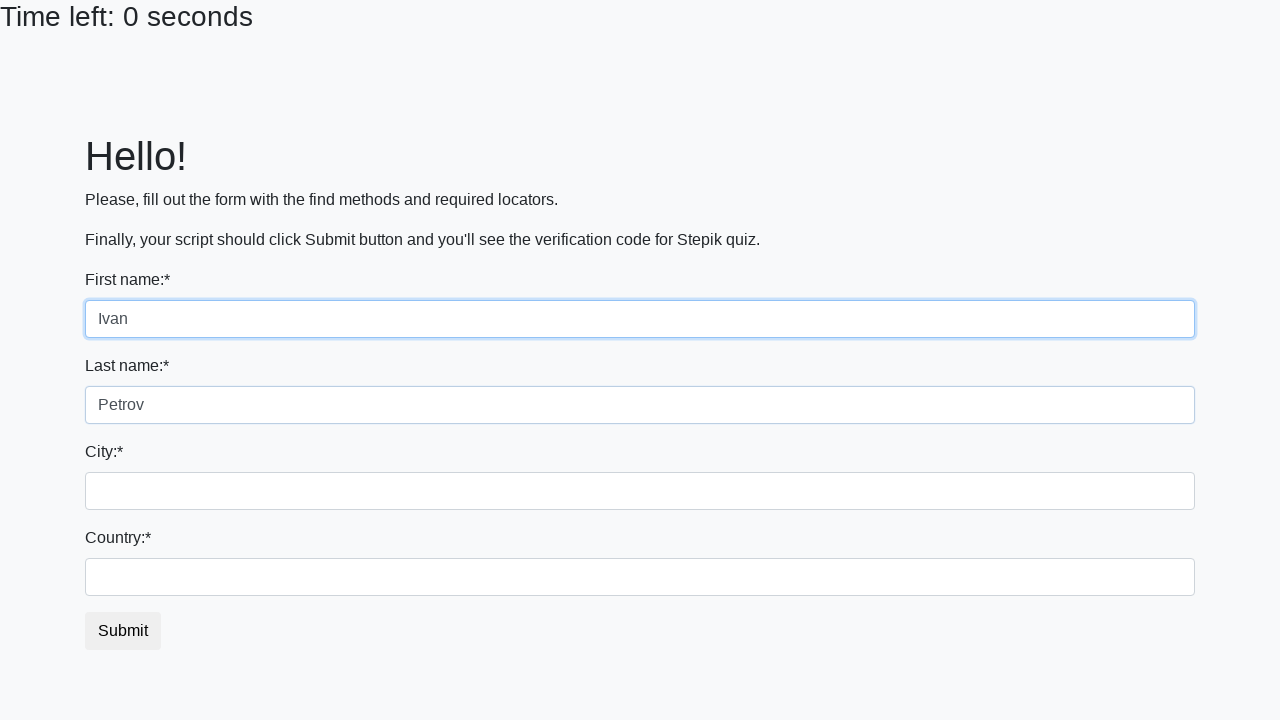

Filled city field with 'Smolensk' on .city
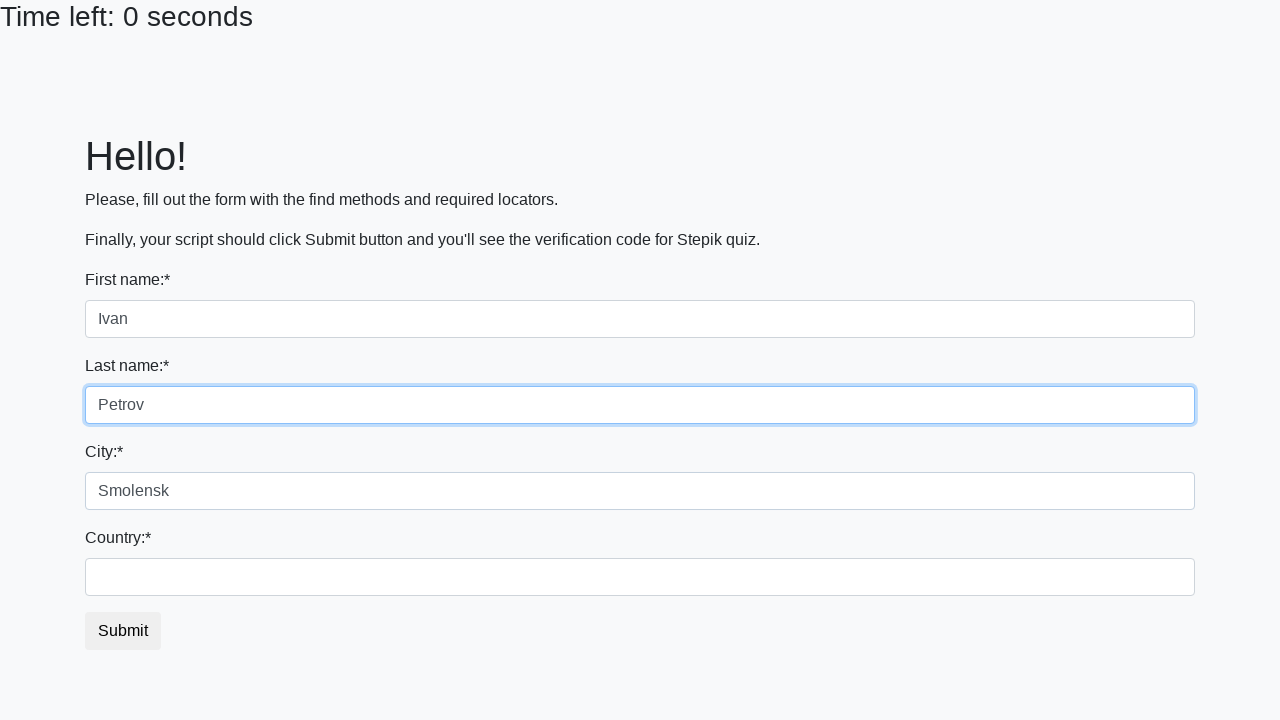

Filled country field with 'Russia' on #country
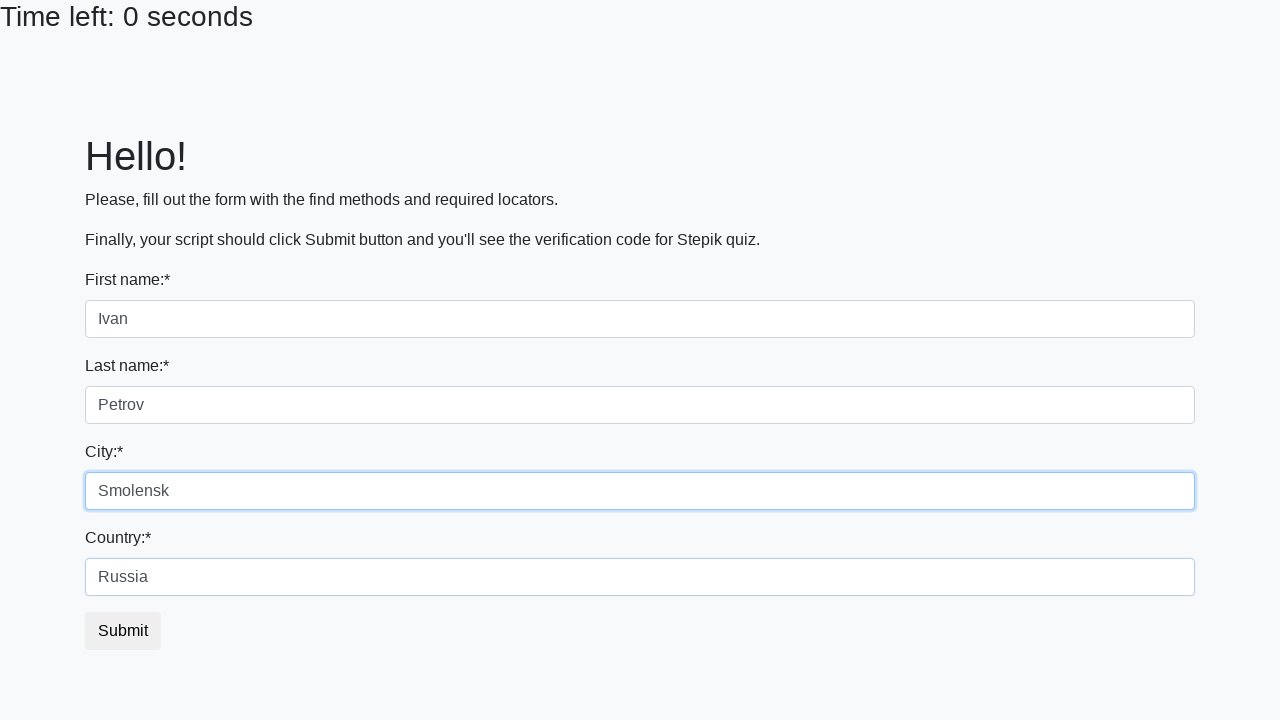

Clicked submit button to submit the form at (123, 631) on button.btn
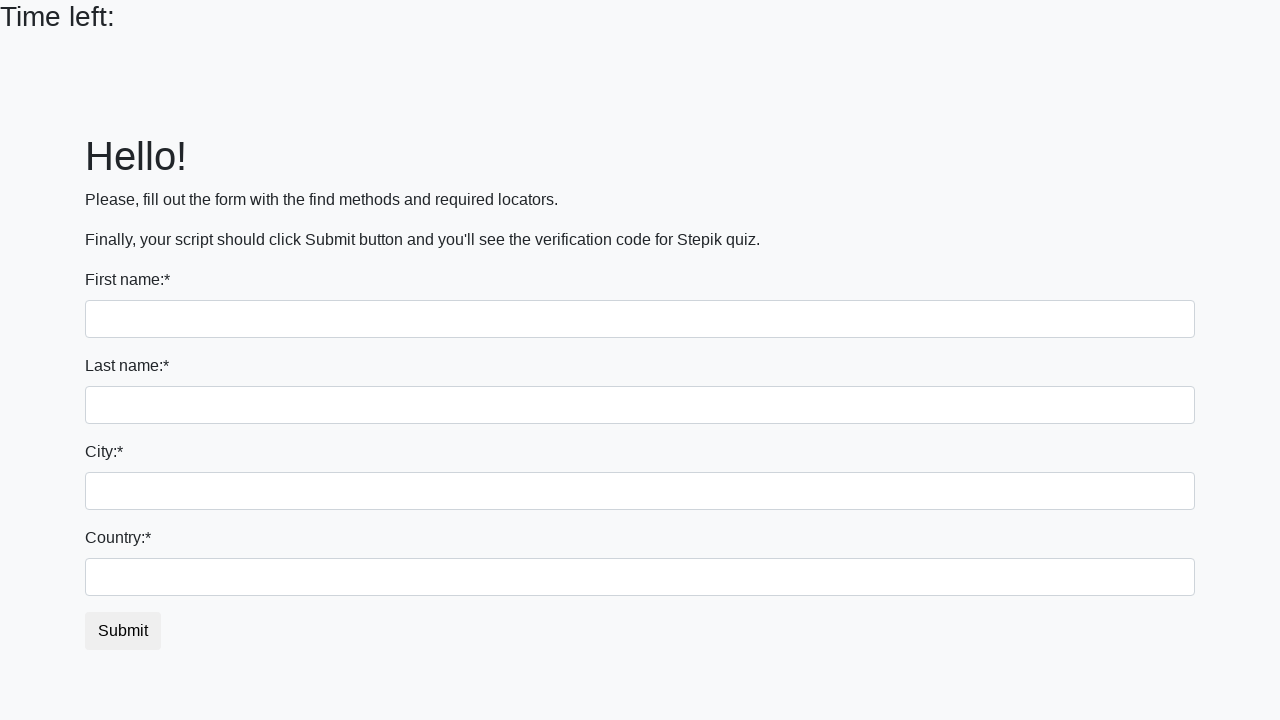

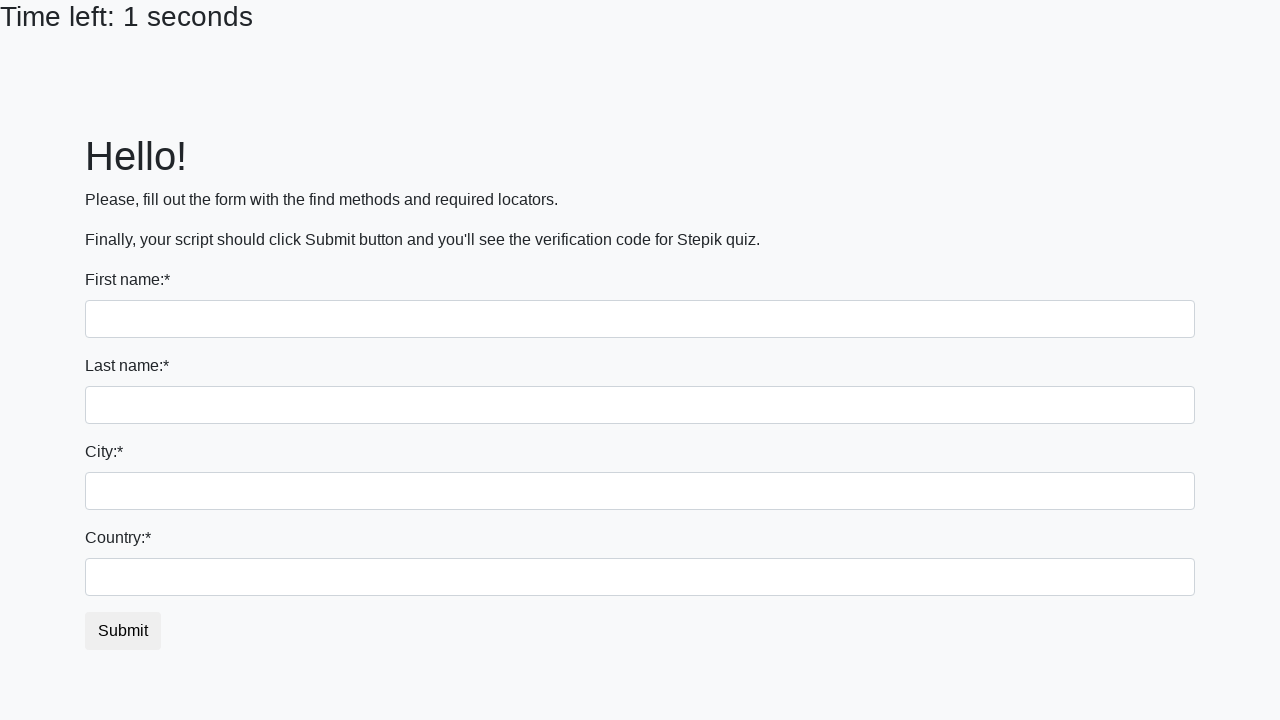